Tests a practice registration form by filling in name, email, password, selecting gender, entering birth date, and submitting the form on Rahul Shetty Academy's Angular practice page.

Starting URL: https://rahulshettyacademy.com/angularpractice/

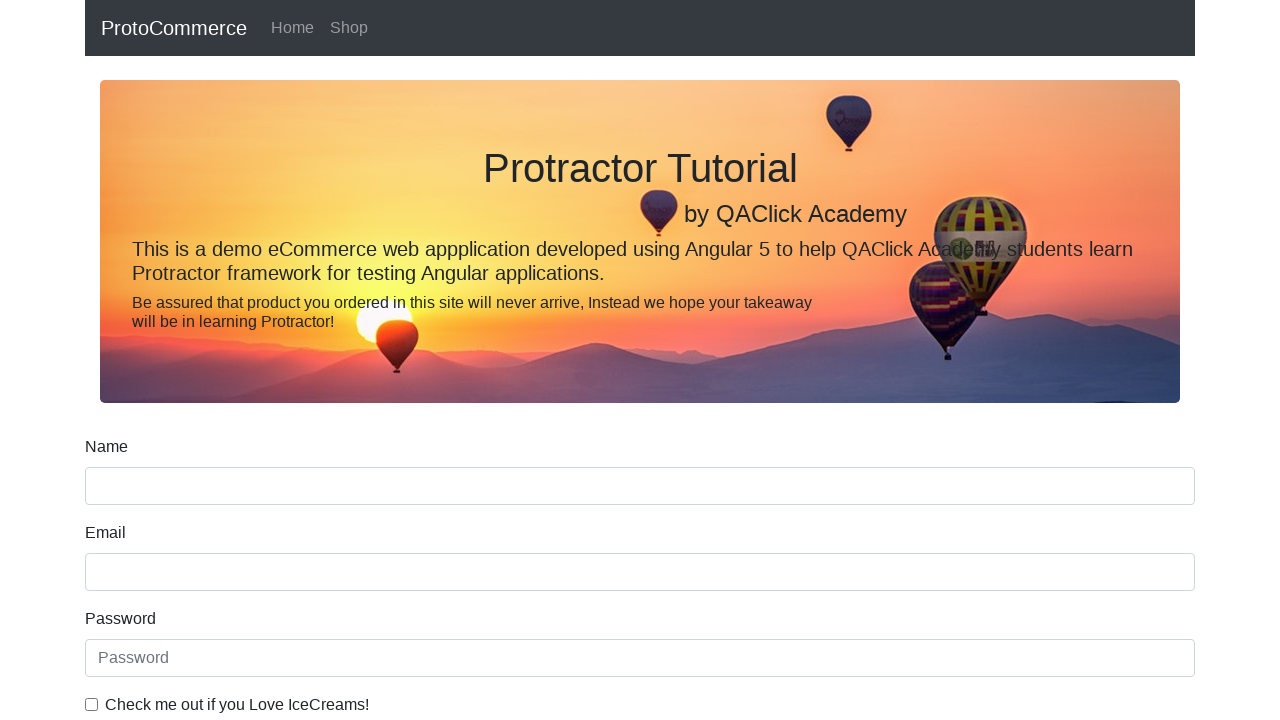

Filled name field with 'Yessenia' on input[name='name']
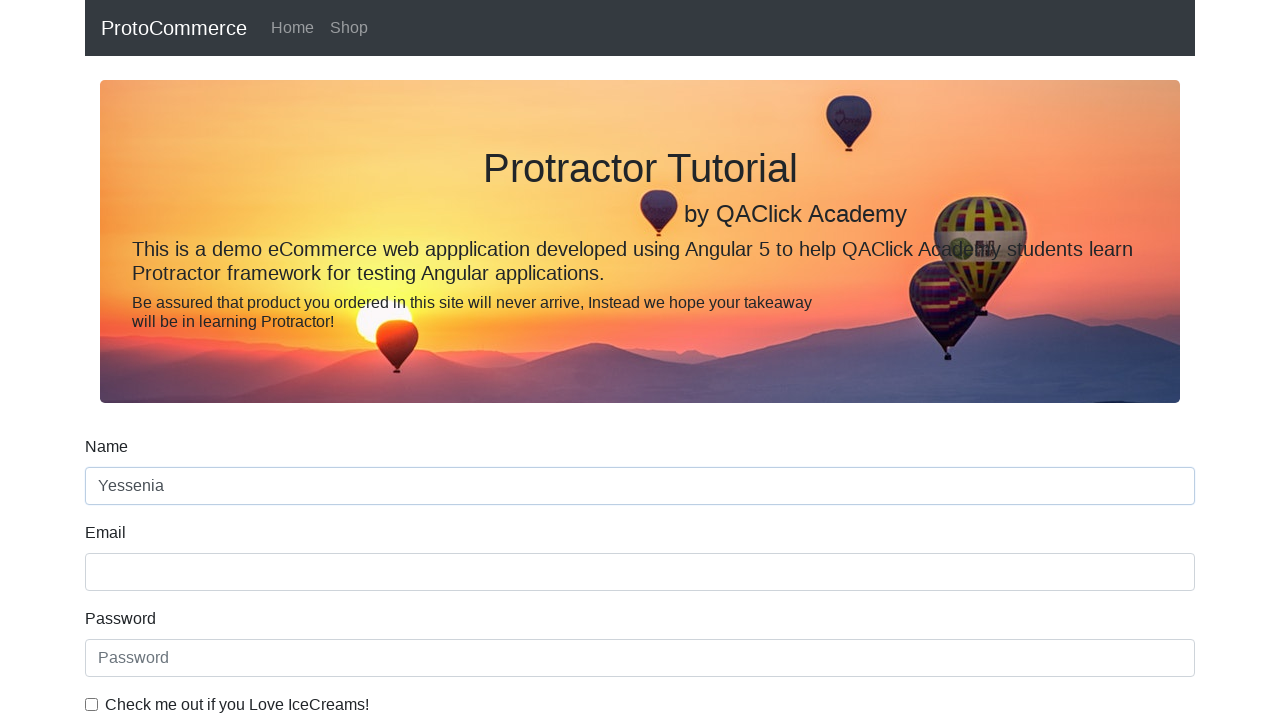

Filled email field with 'Yesseniafiorela@gmail.com' on input[name='email']
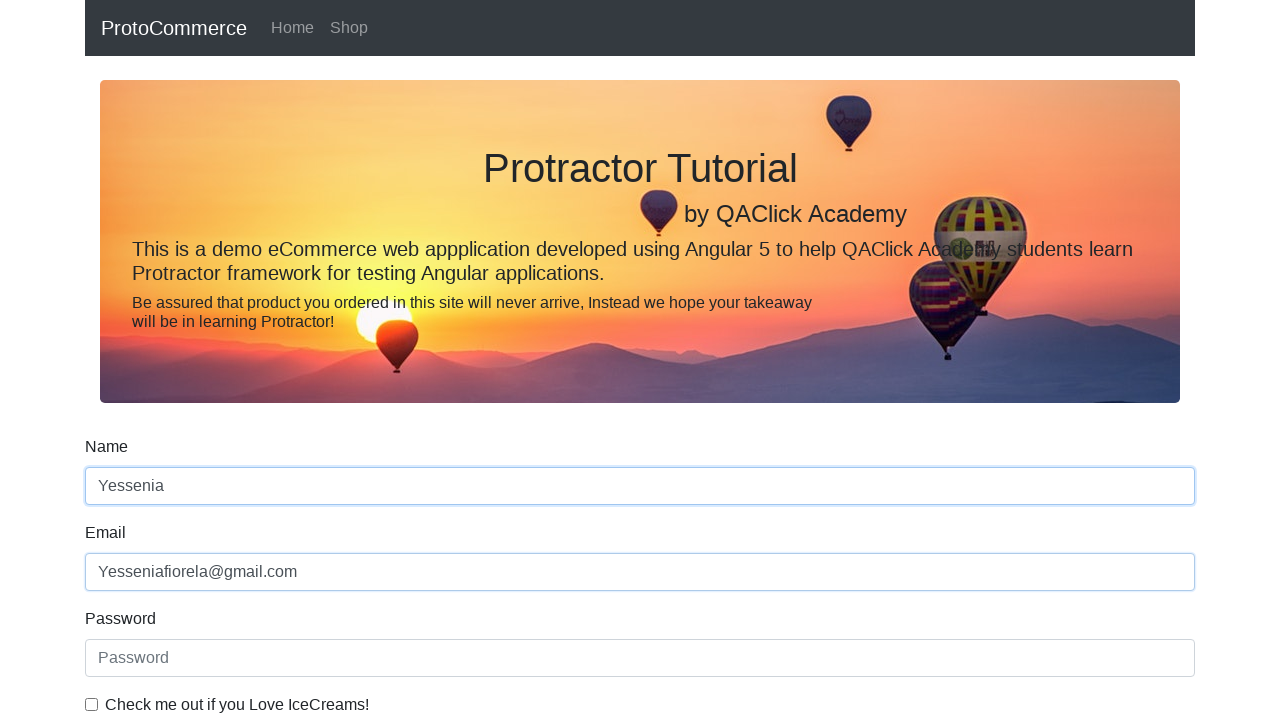

Filled password field with '12345678' on input#exampleInputPassword1
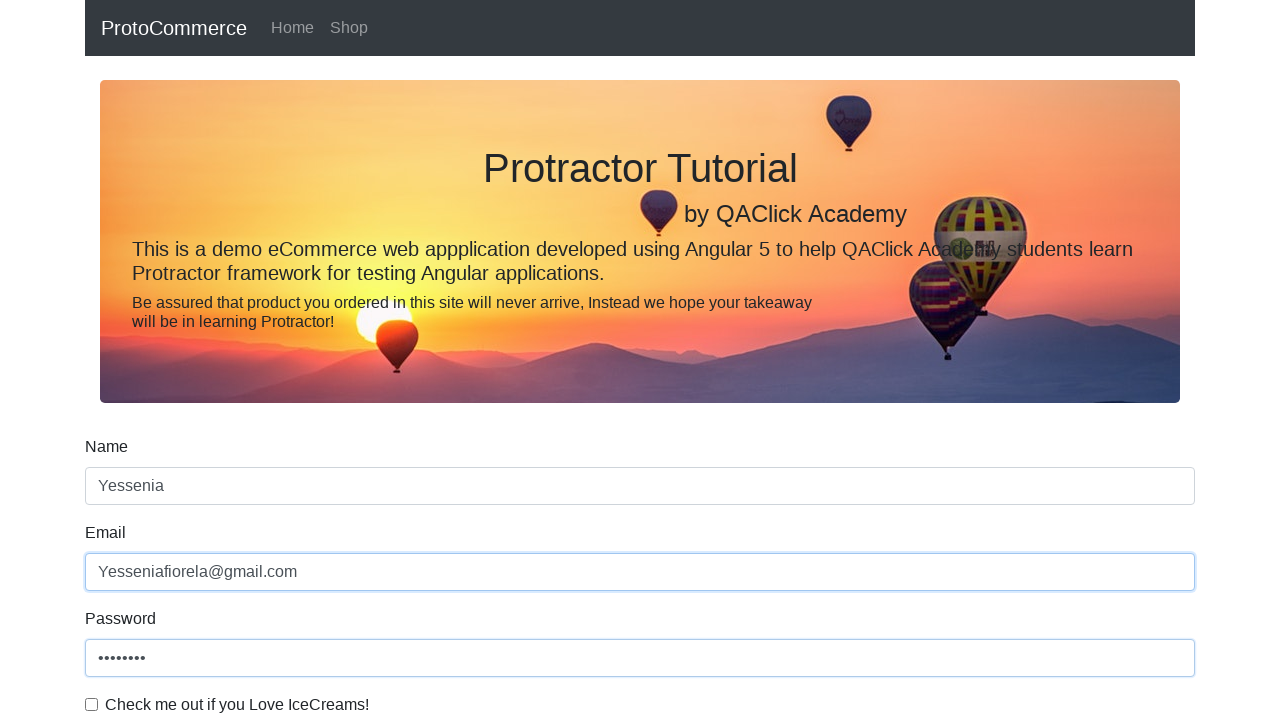

Checked the ICE cream lover checkbox at (92, 704) on input#exampleCheck1
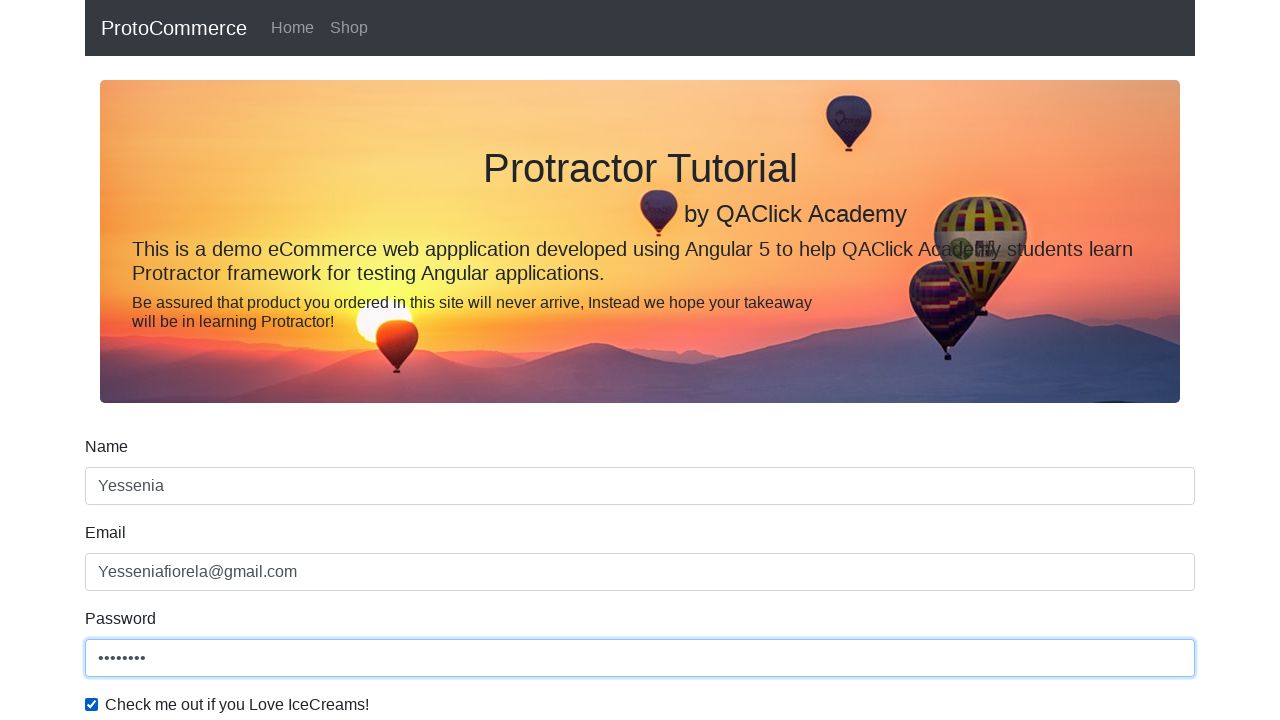

Selected 'Female' from gender dropdown on #exampleFormControlSelect1
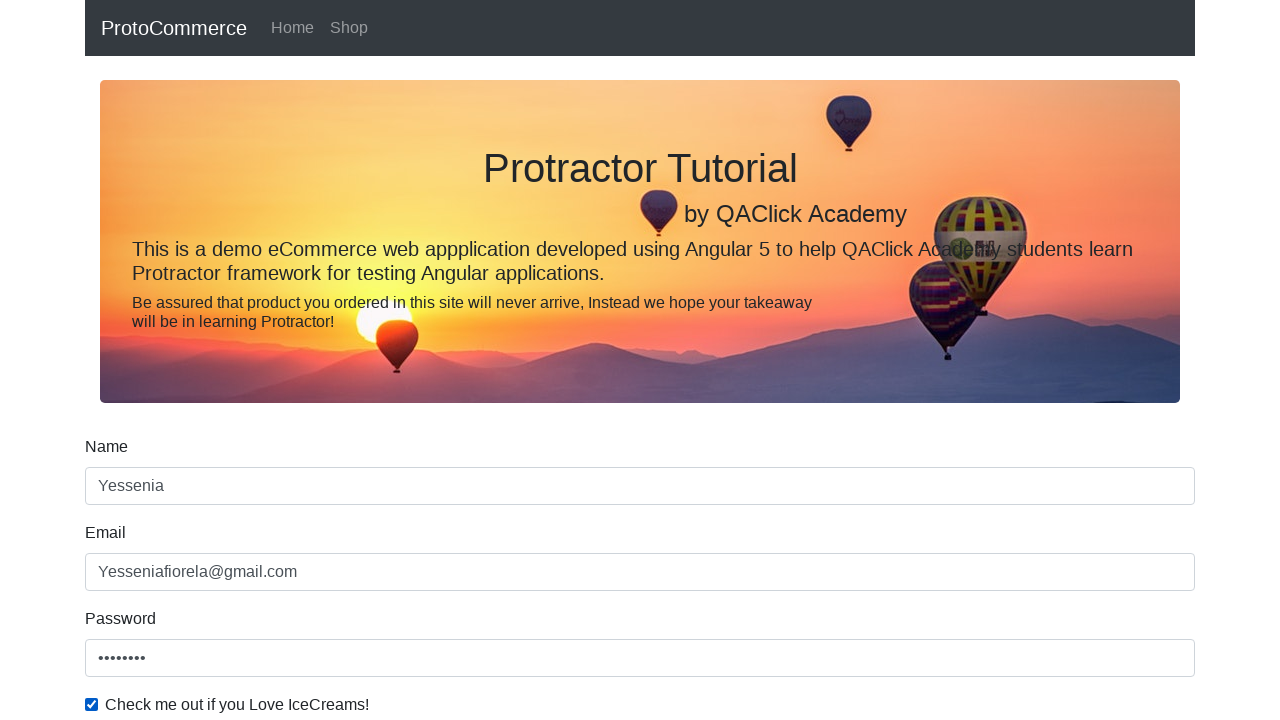

Selected employment status radio button at (326, 360) on #inlineRadio2
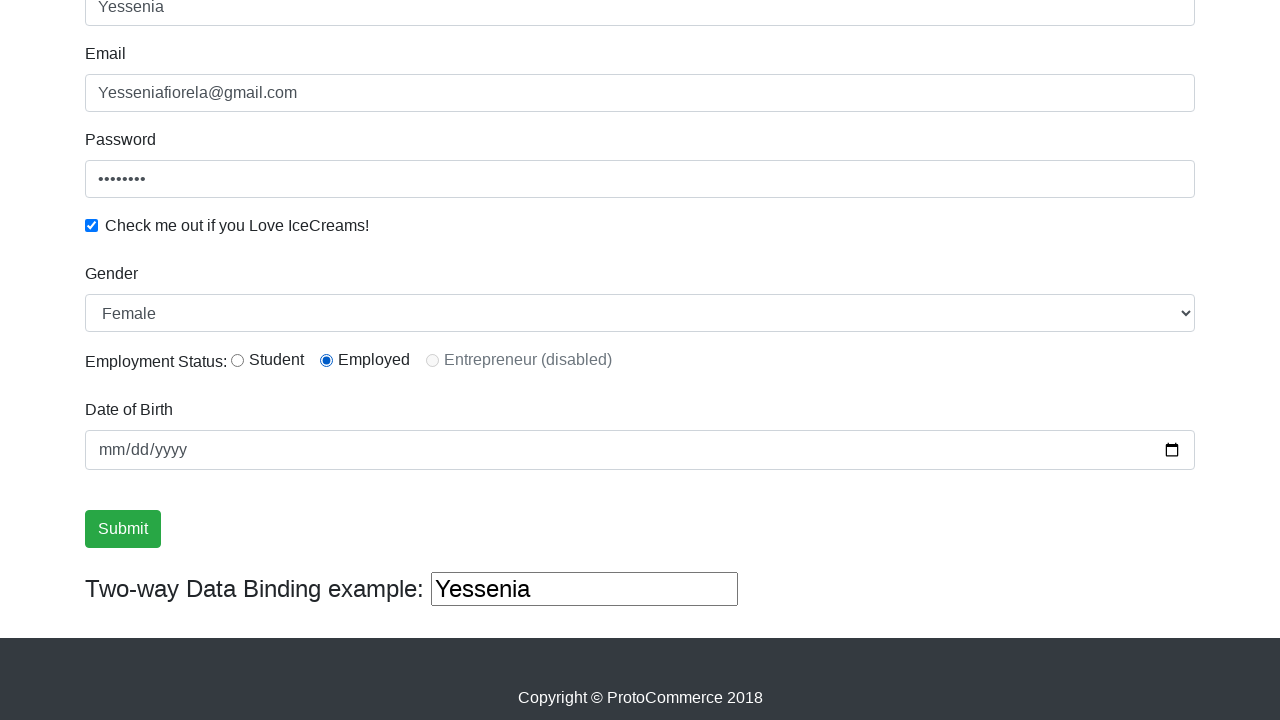

Filled birth date field with '1985-10-12' on input[name='bday']
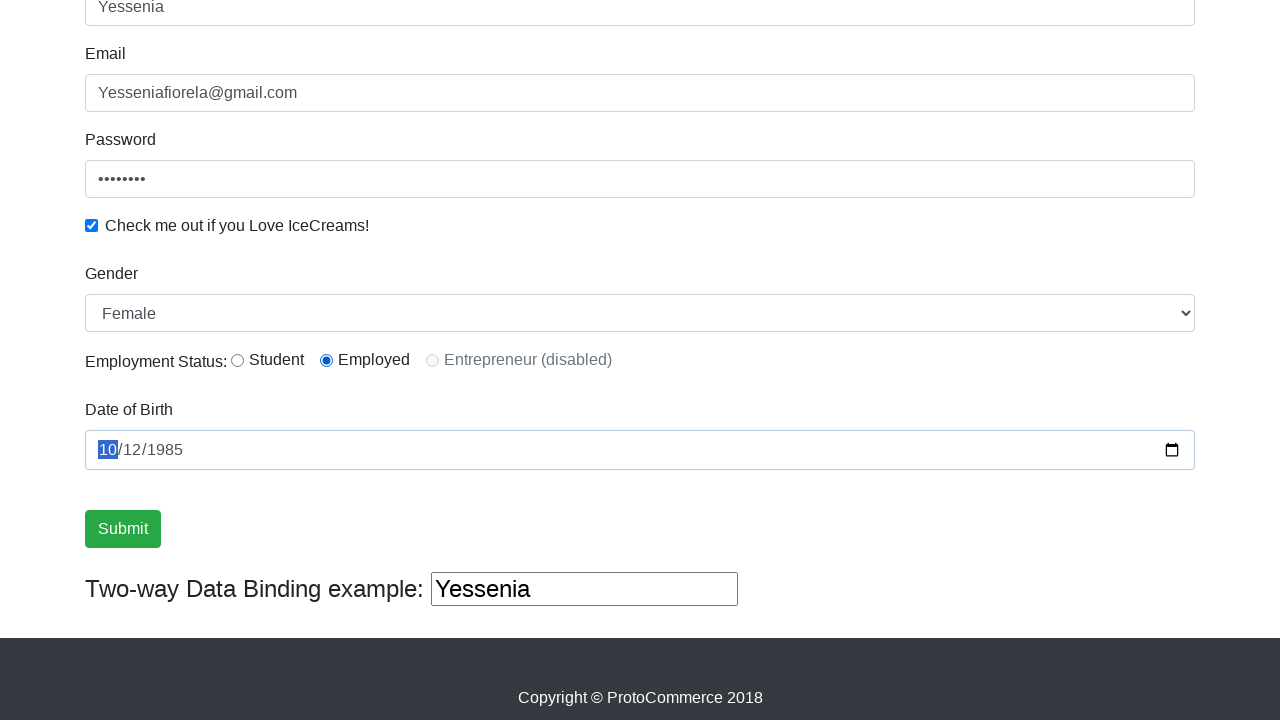

Clicked the Submit button to submit the registration form at (123, 529) on input[value='Submit']
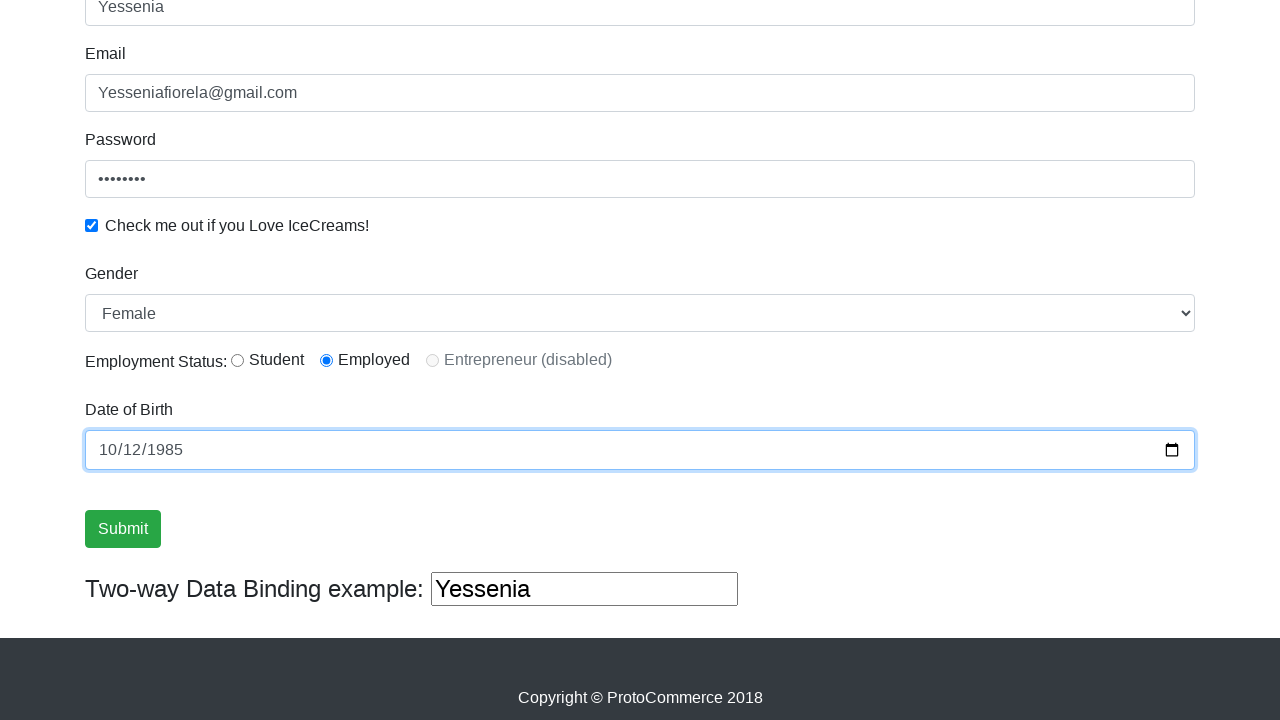

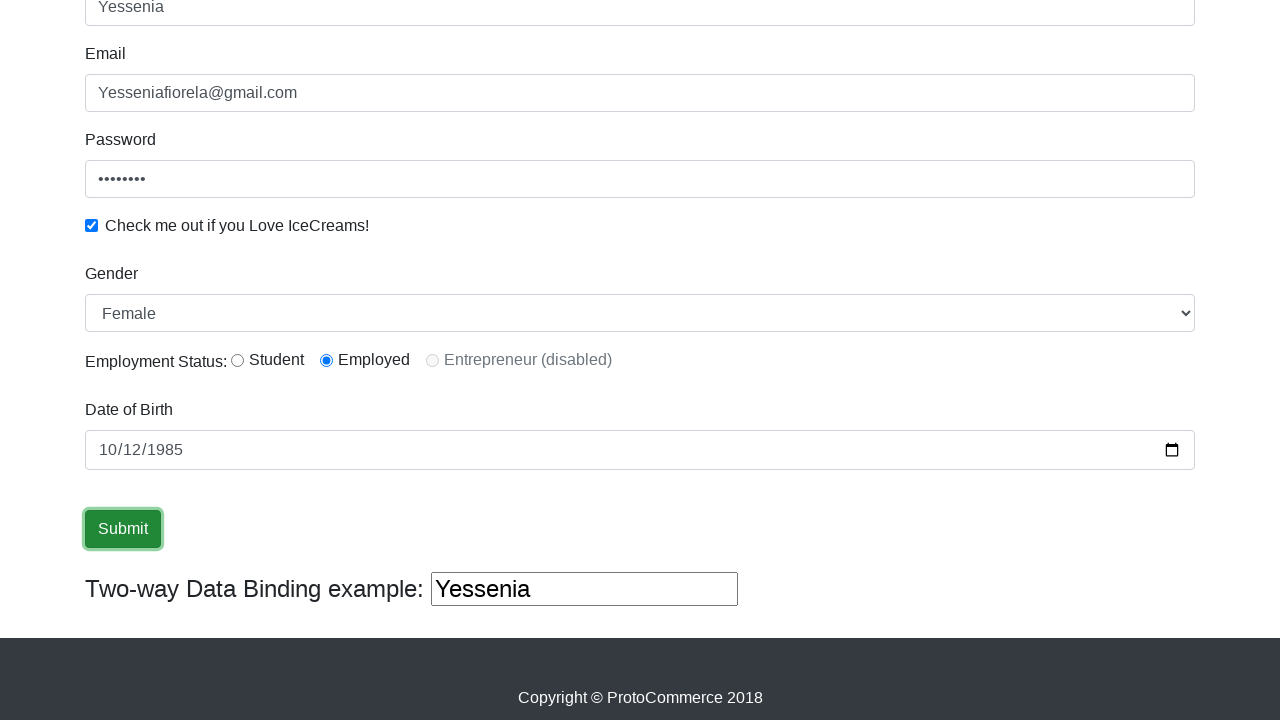